Tests form submission by clicking the submit button and verifying the success message appears

Starting URL: https://www.selenium.dev/selenium/web/web-form.html

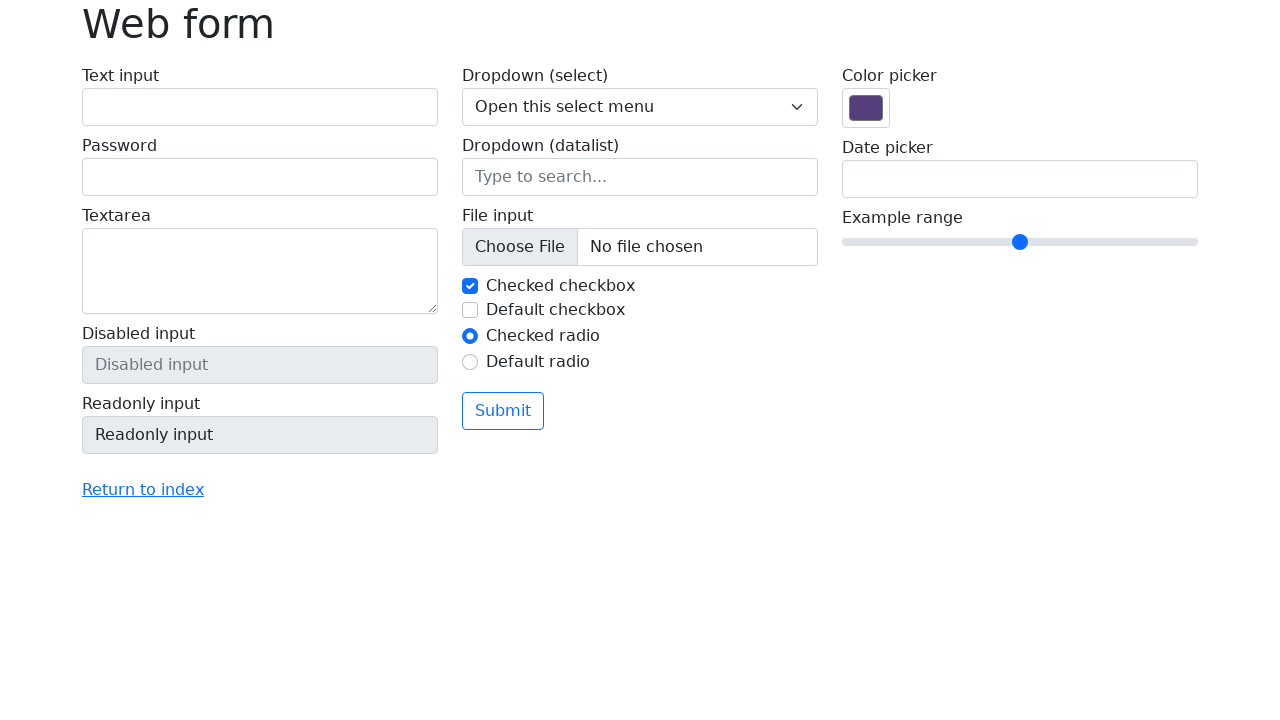

Waited for submit button to be present
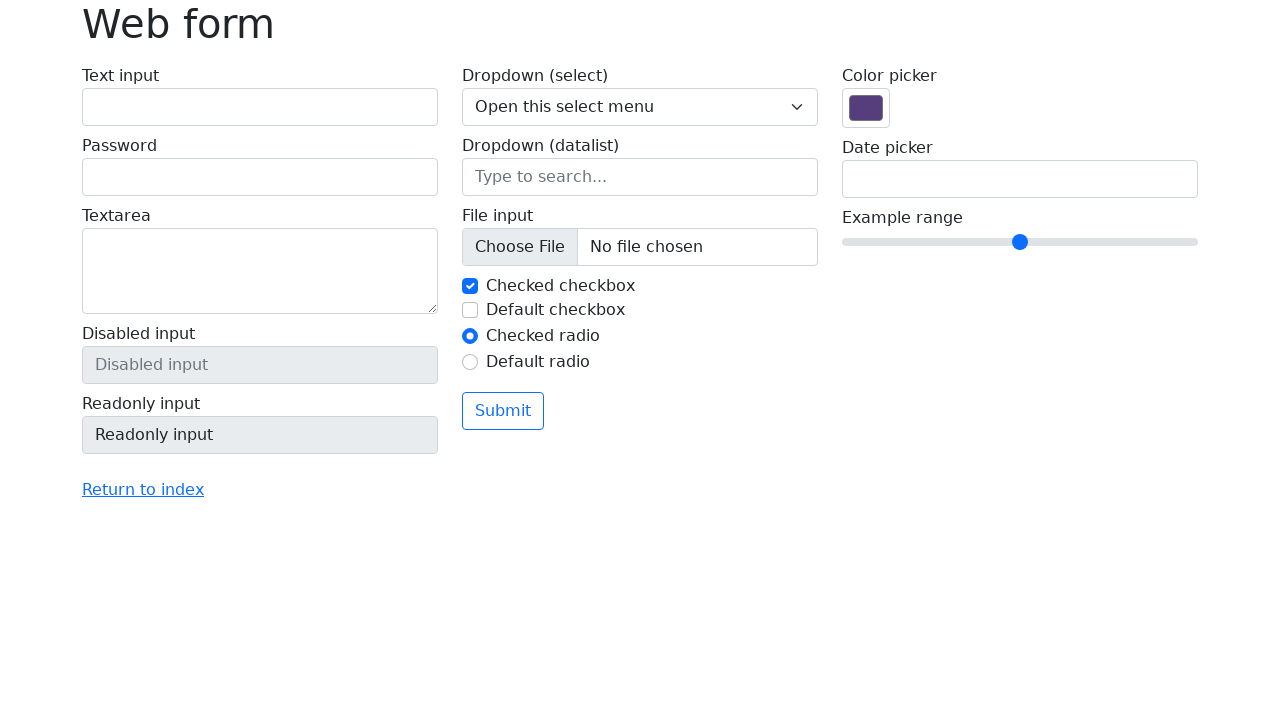

Clicked the submit button at (503, 411) on button
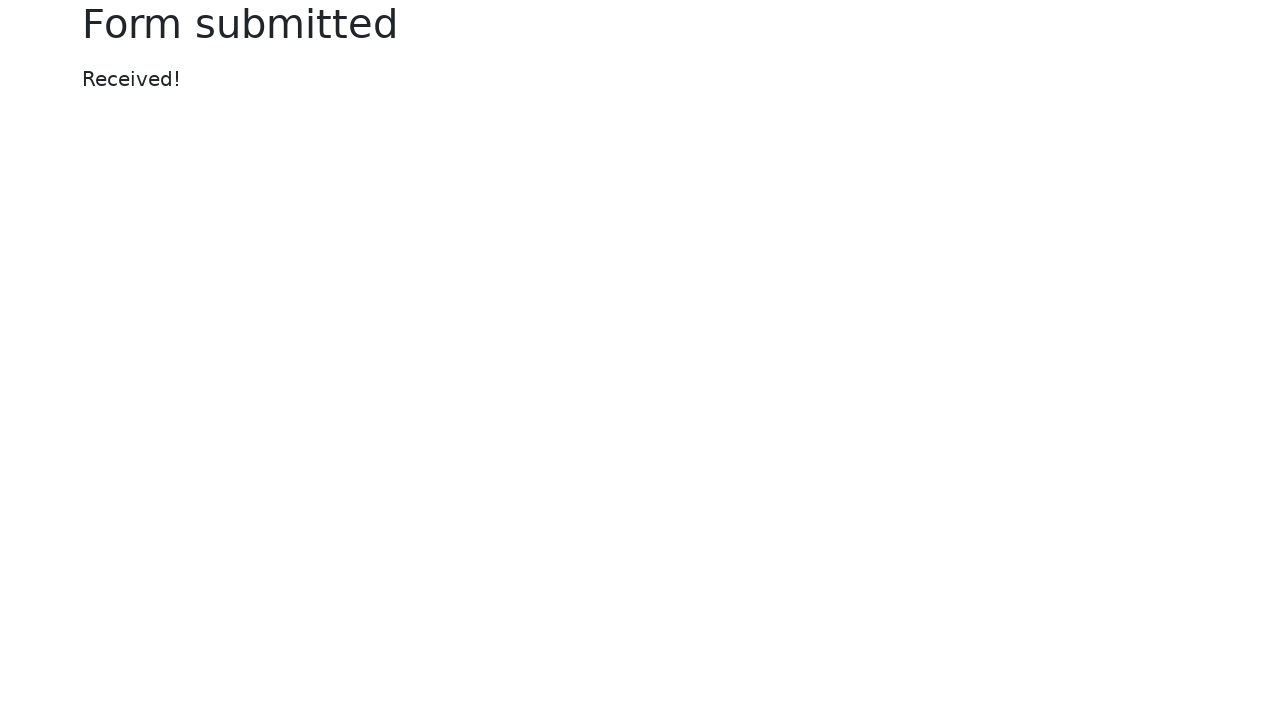

Waited for success message to appear
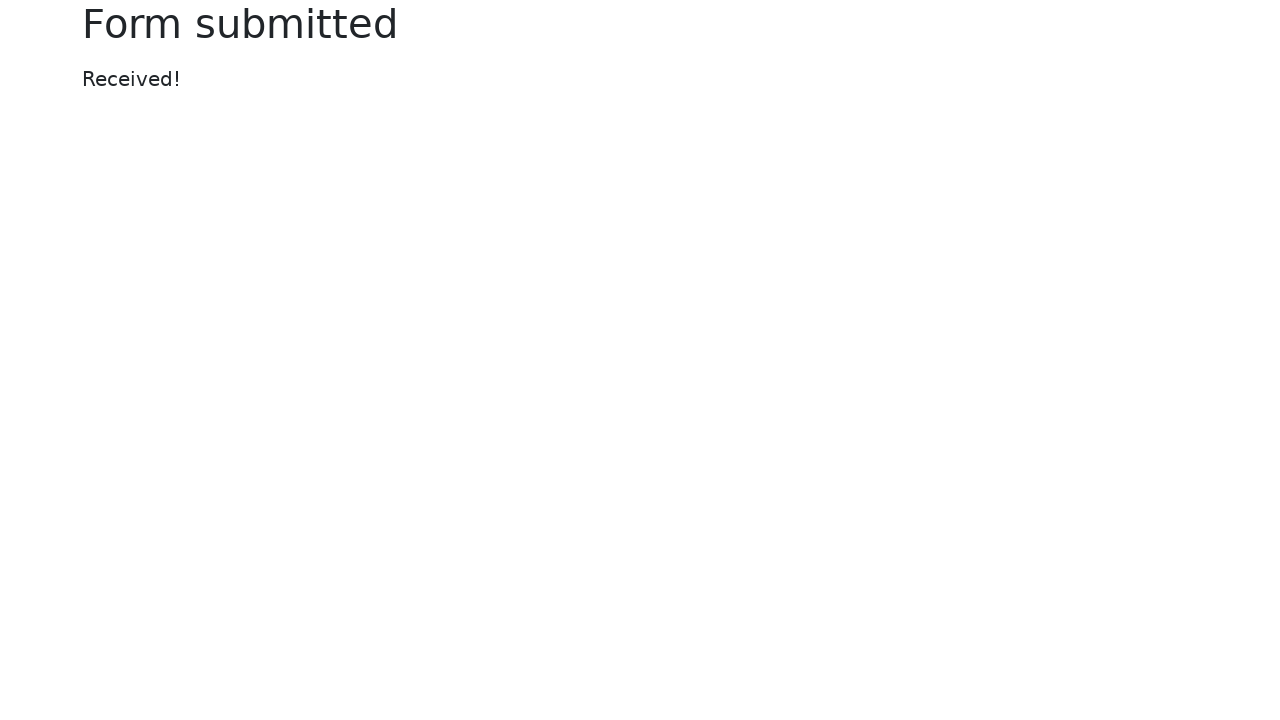

Retrieved success message text
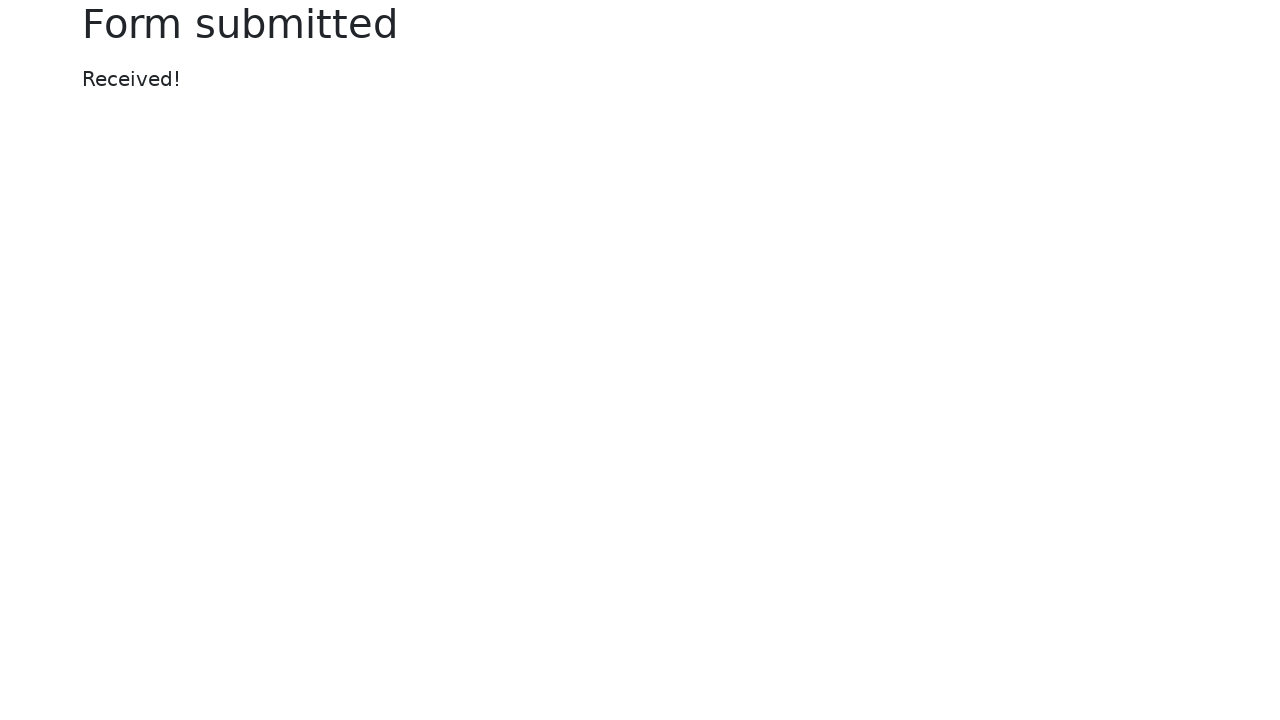

Verified success message is 'Received!'
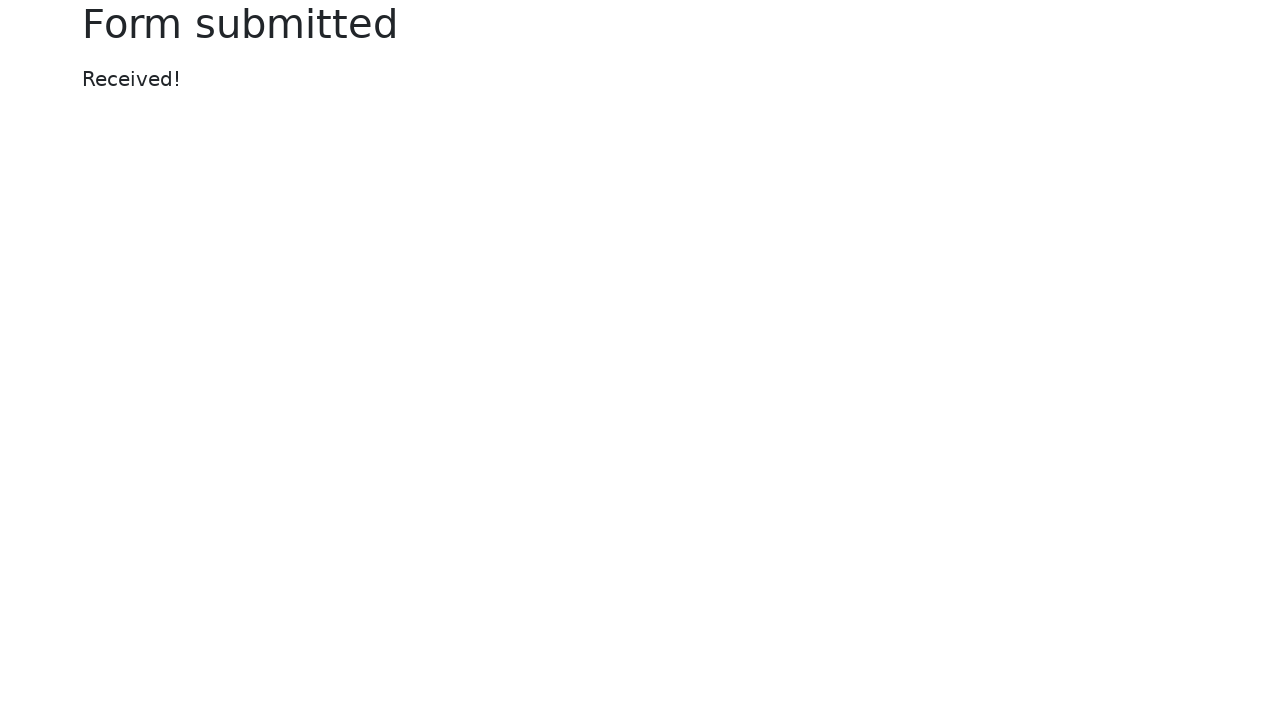

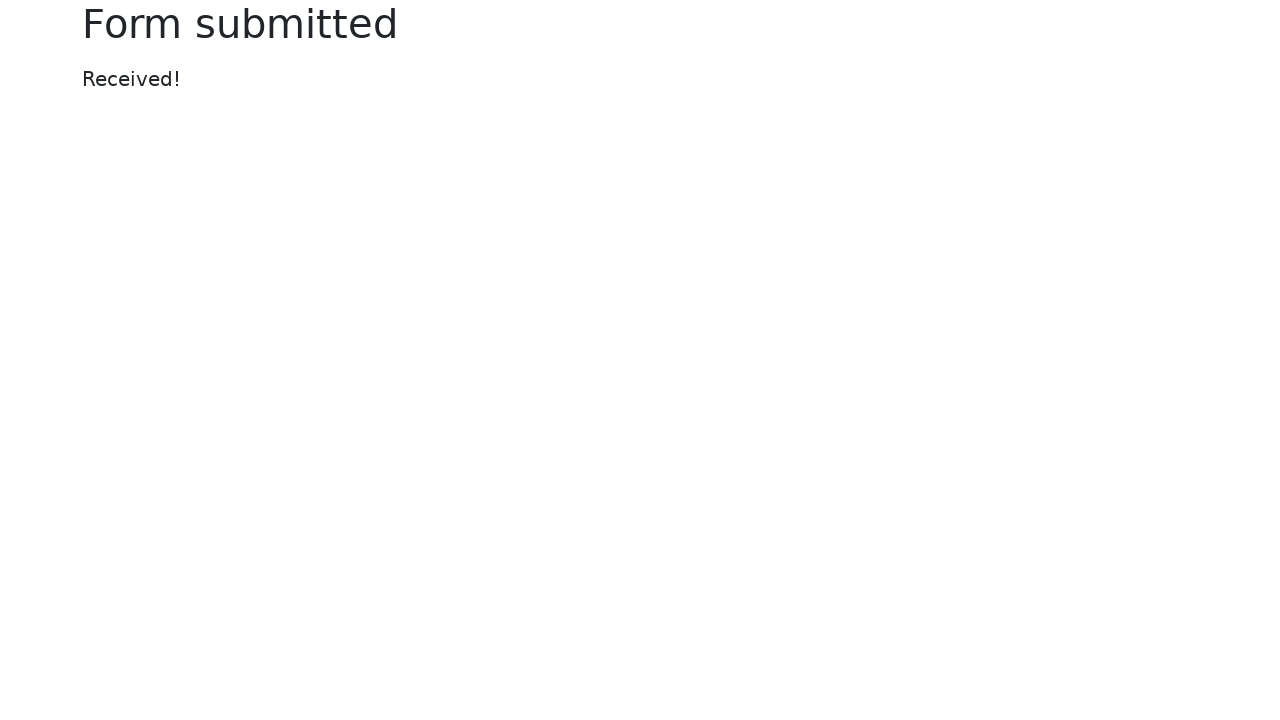